Tests right-click context menu functionality, handles alert dialog, and navigates to a linked page to verify its content

Starting URL: https://the-internet.herokuapp.com/context_menu

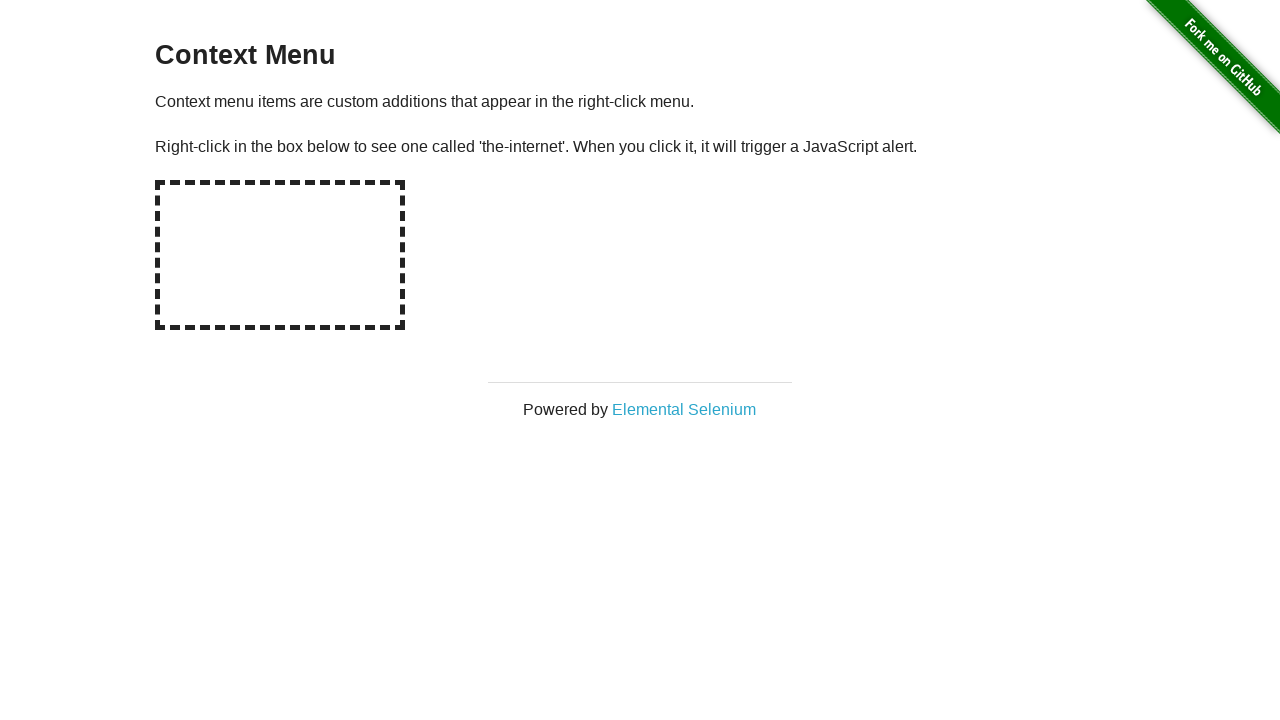

Right-clicked on the context menu area at (280, 255) on #hot-spot
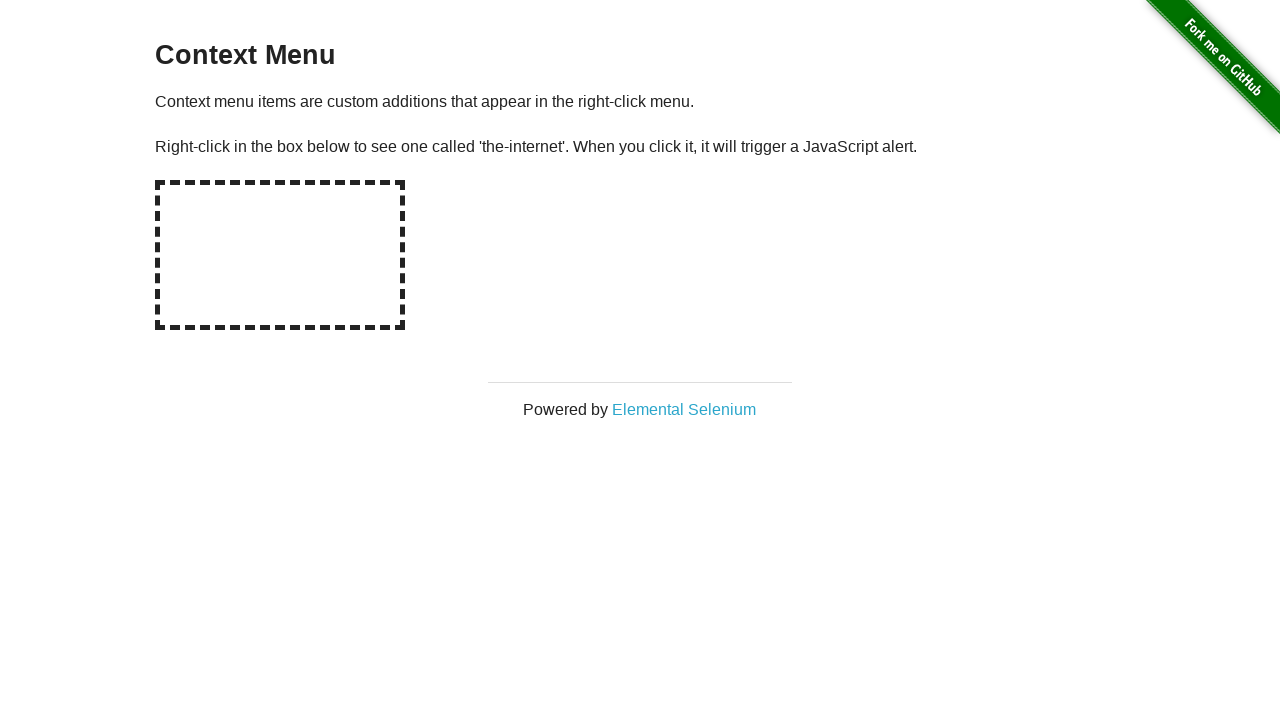

Set up dialog handler to accept alerts
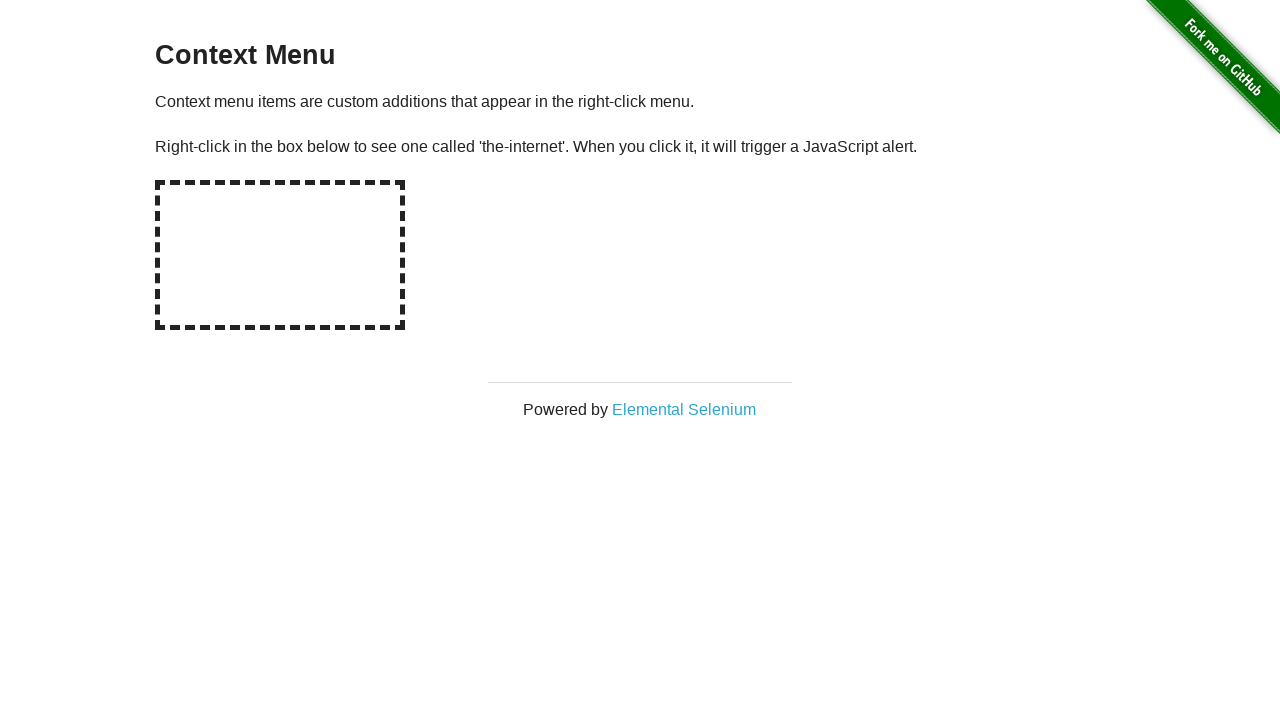

Clicked on the Elemental Selenium link at (684, 409) on text=Elemental Selenium
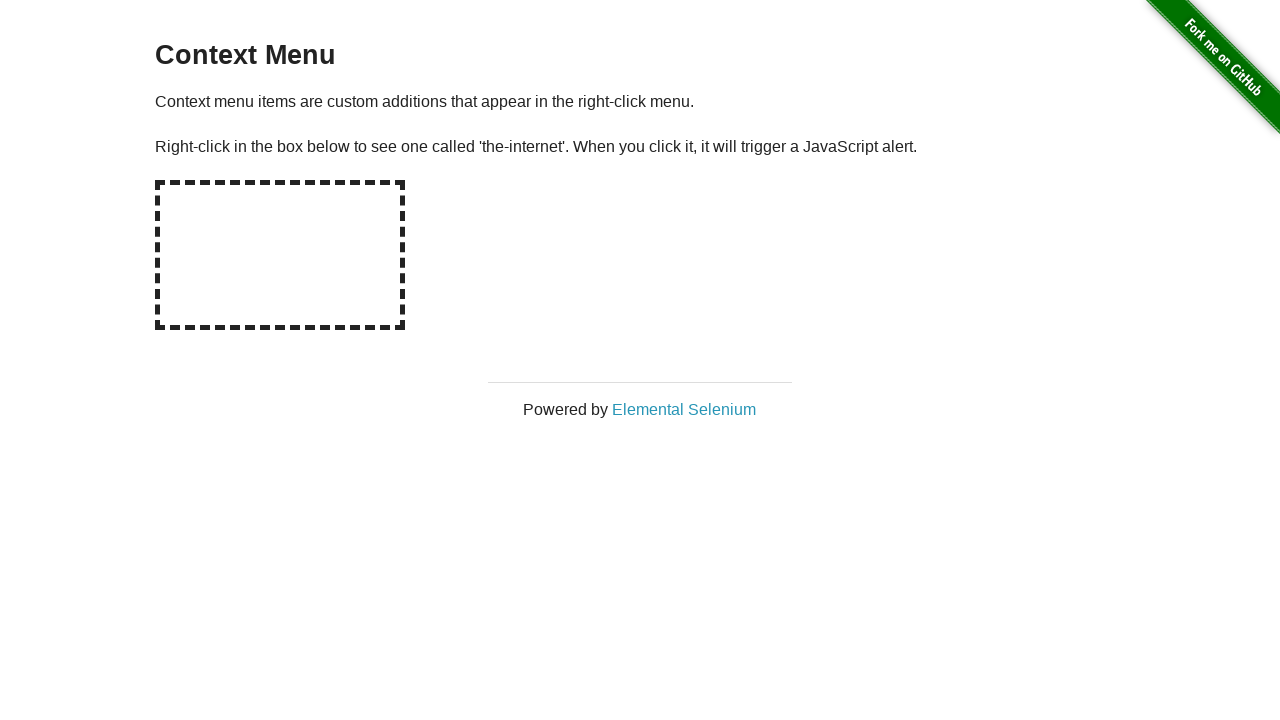

New page loaded and ready
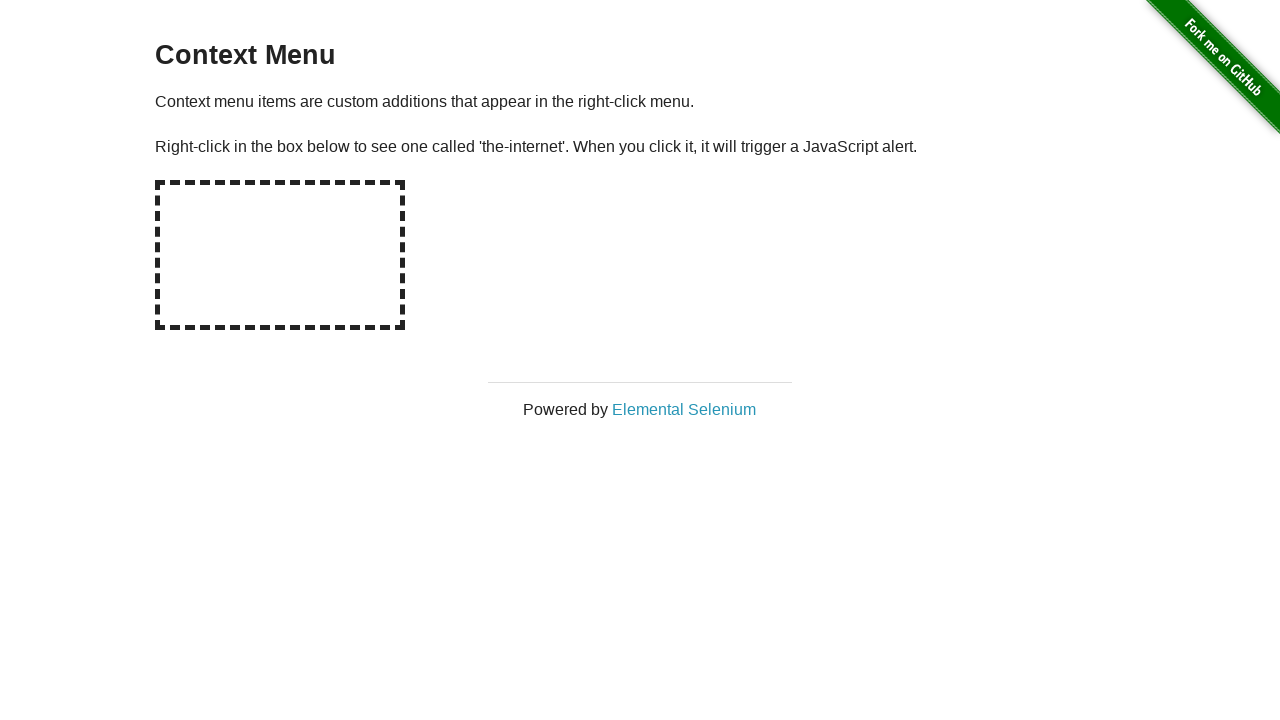

Verified h1 text matches 'Elemental Selenium'
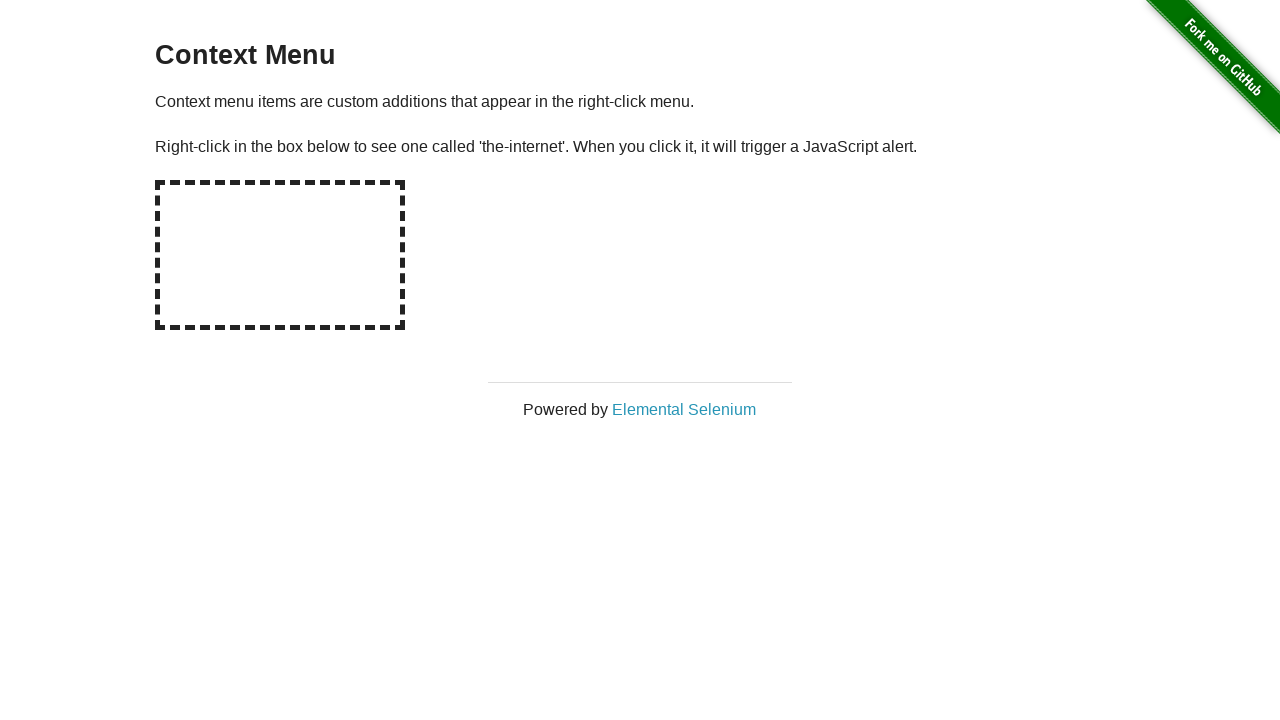

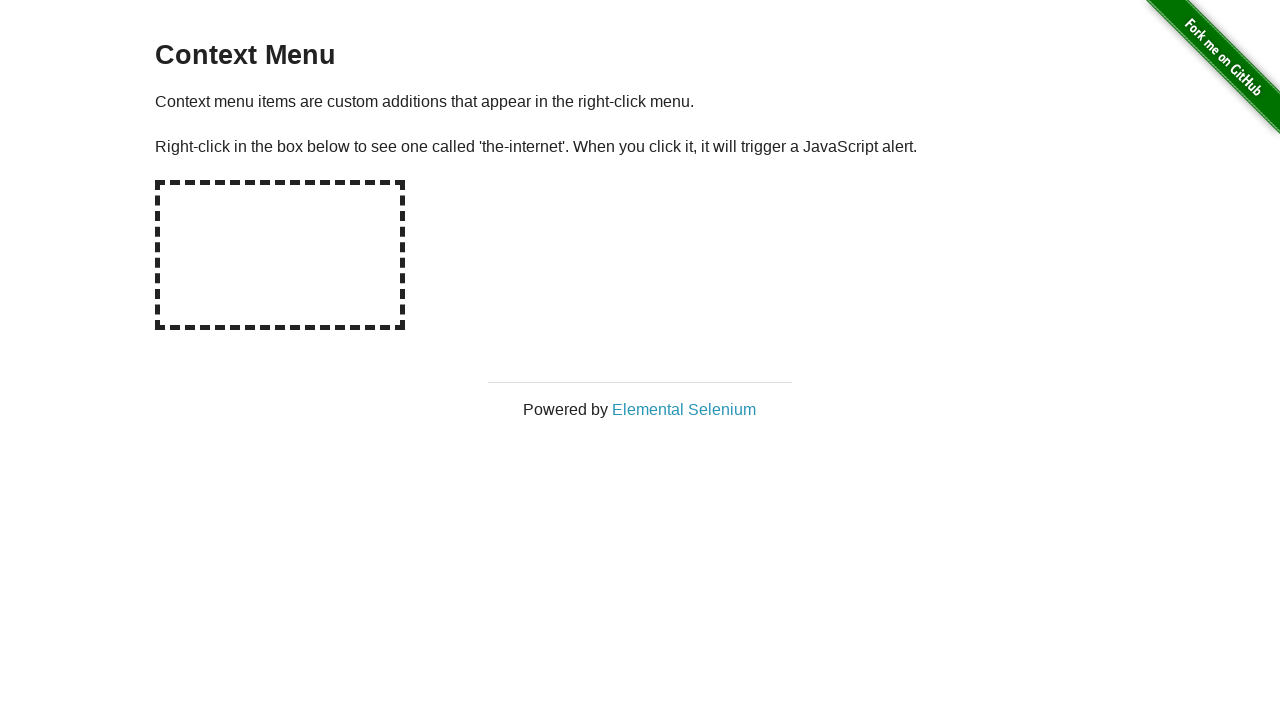